Tests that the complete all checkbox updates state when individual items are completed or cleared.

Starting URL: https://demo.playwright.dev/todomvc

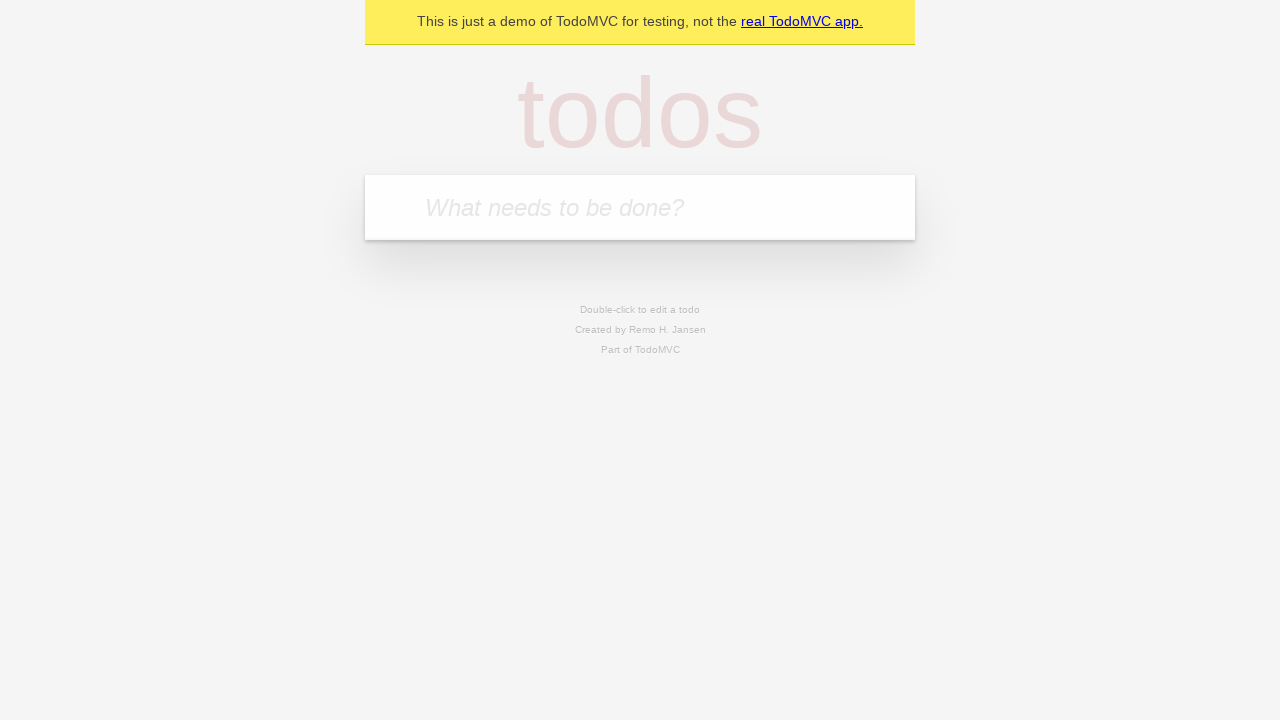

Filled todo input with 'buy some cheese' on internal:attr=[placeholder="What needs to be done?"i]
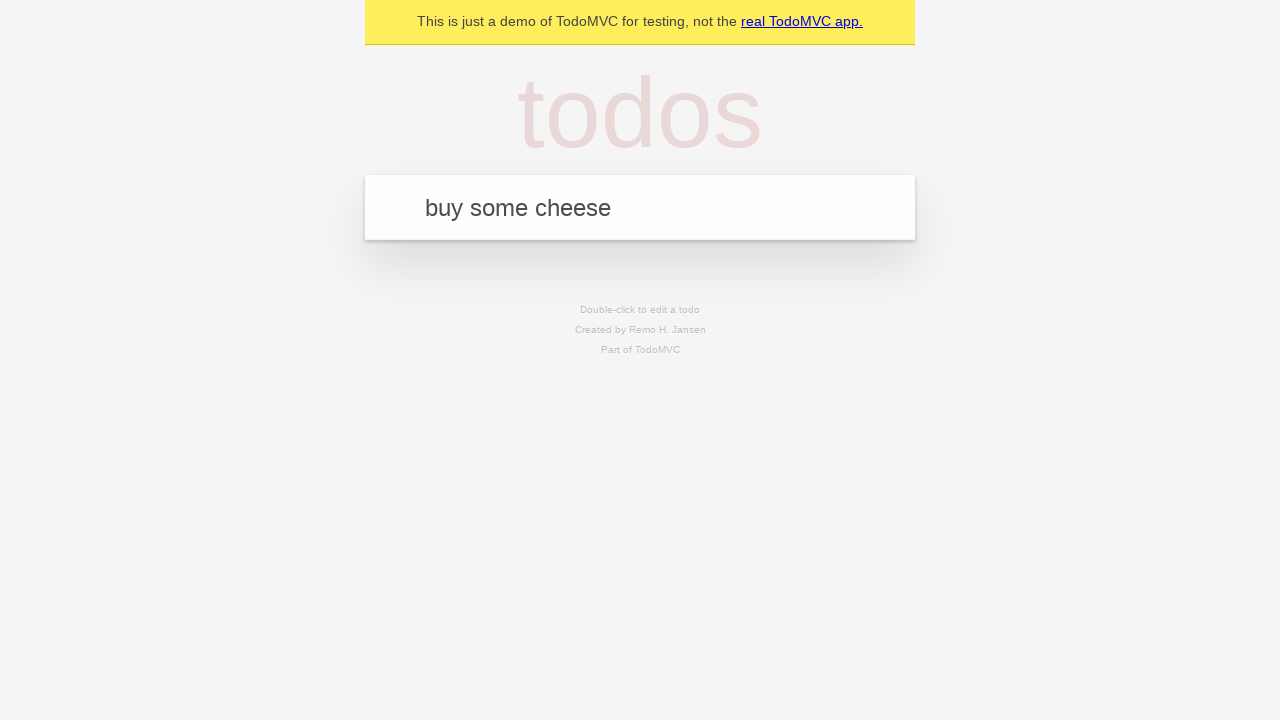

Pressed Enter to create first todo on internal:attr=[placeholder="What needs to be done?"i]
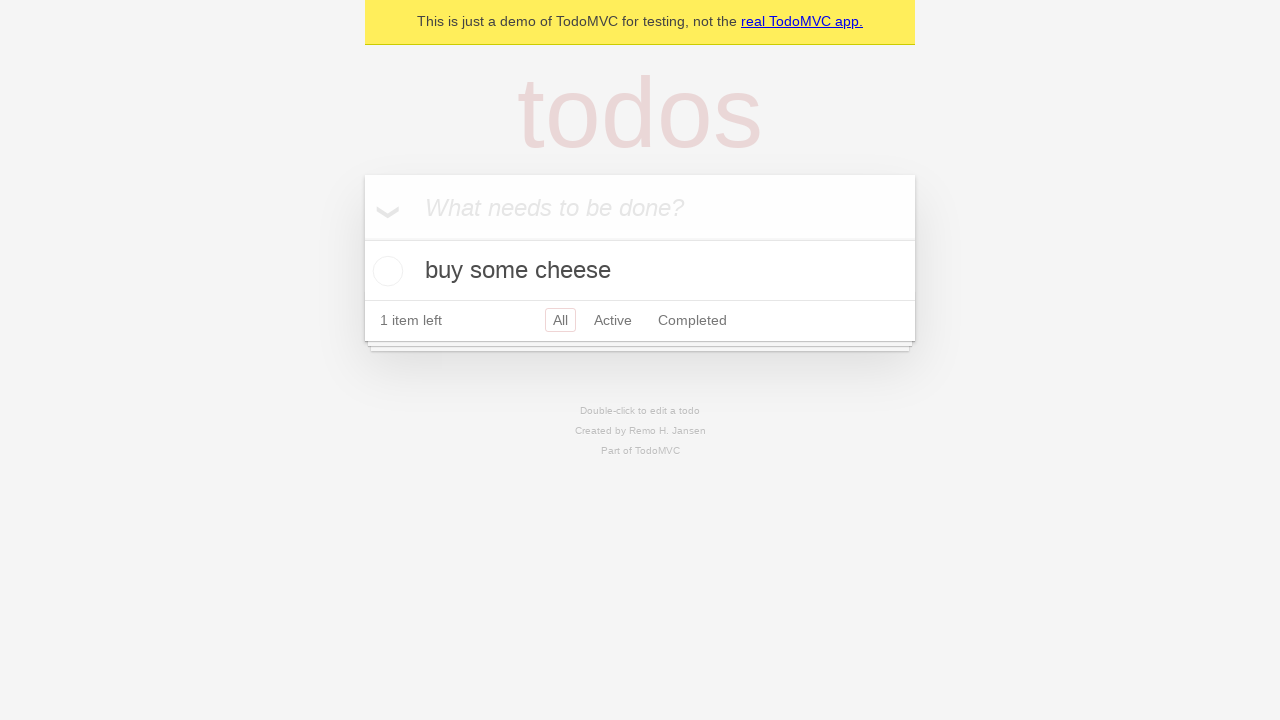

Filled todo input with 'feed the cat' on internal:attr=[placeholder="What needs to be done?"i]
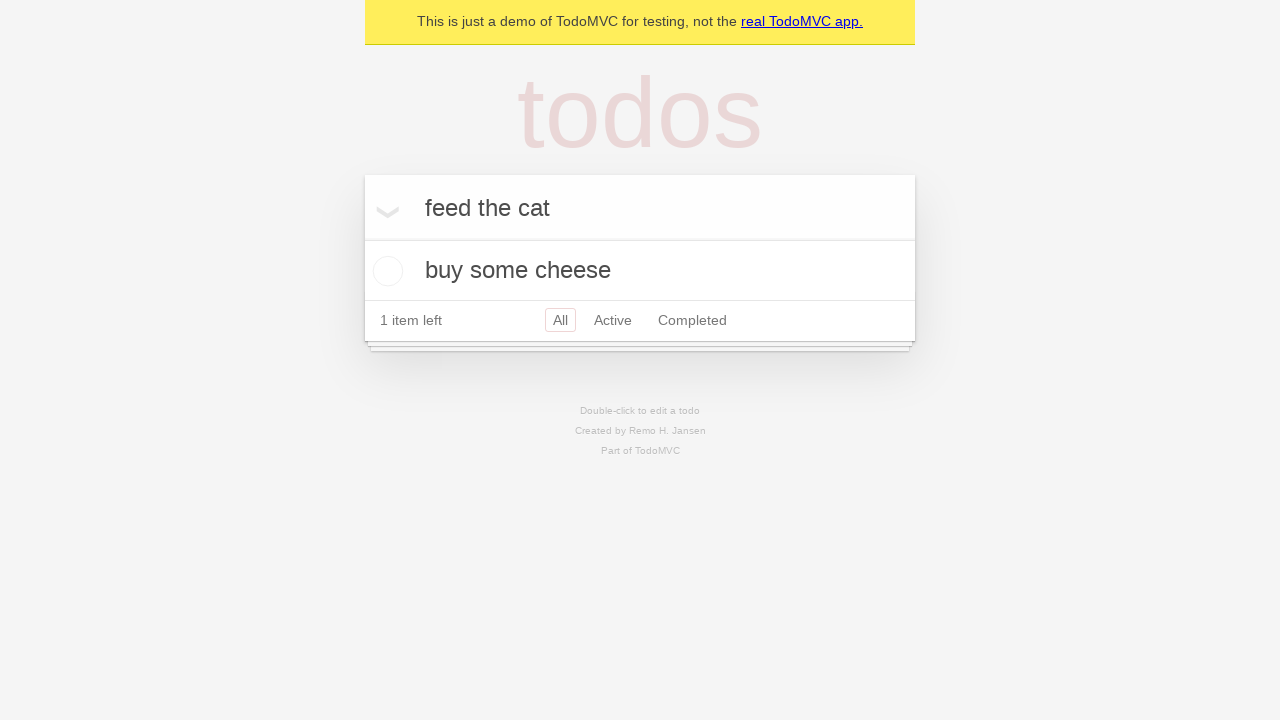

Pressed Enter to create second todo on internal:attr=[placeholder="What needs to be done?"i]
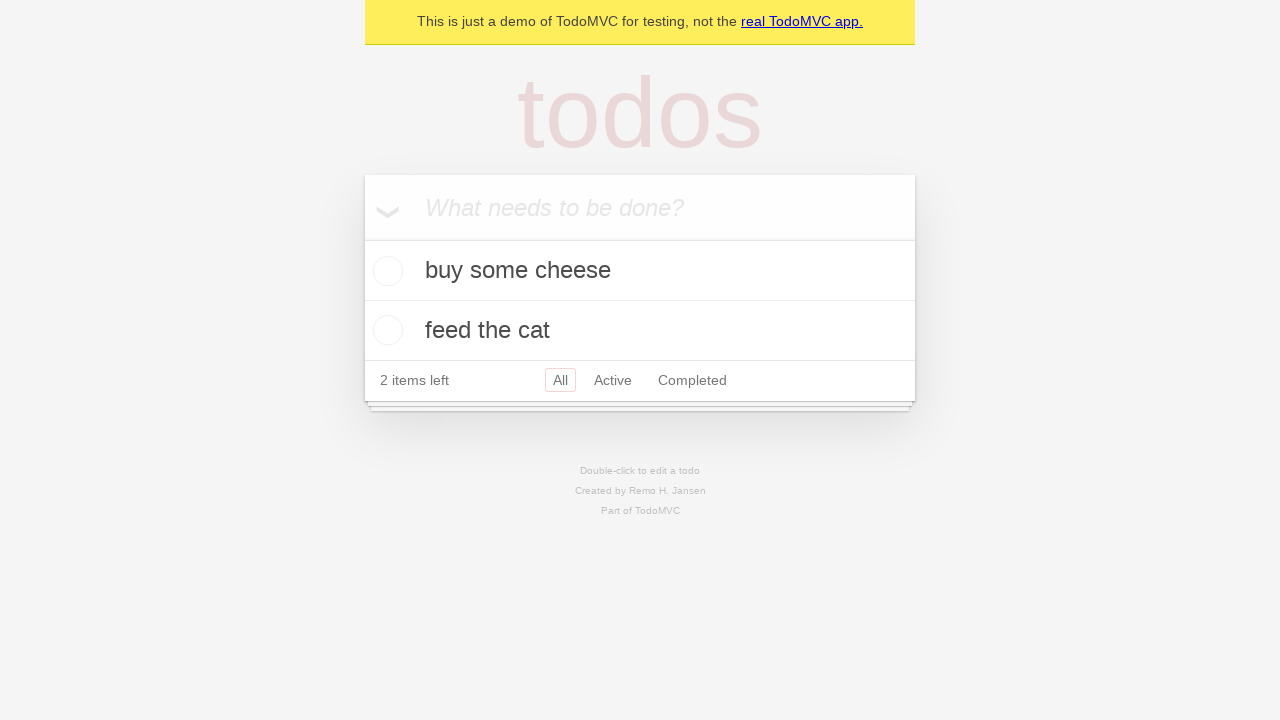

Filled todo input with 'book a doctors appointment' on internal:attr=[placeholder="What needs to be done?"i]
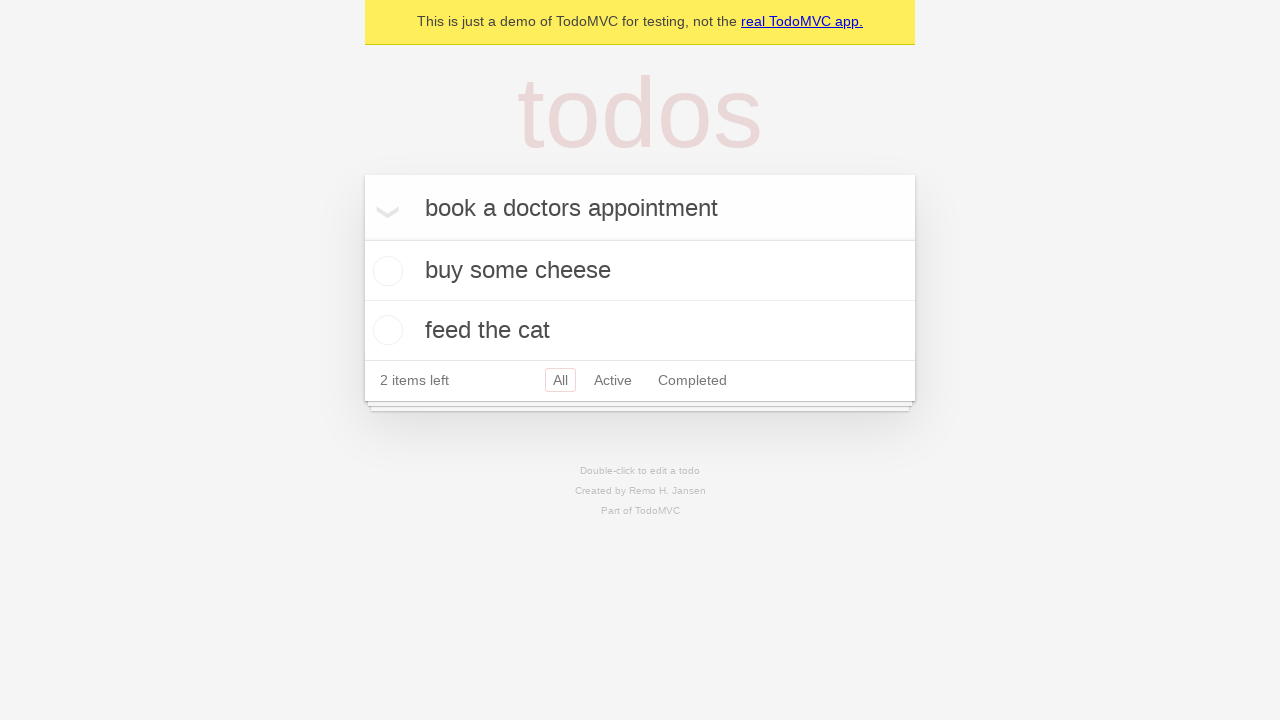

Pressed Enter to create third todo on internal:attr=[placeholder="What needs to be done?"i]
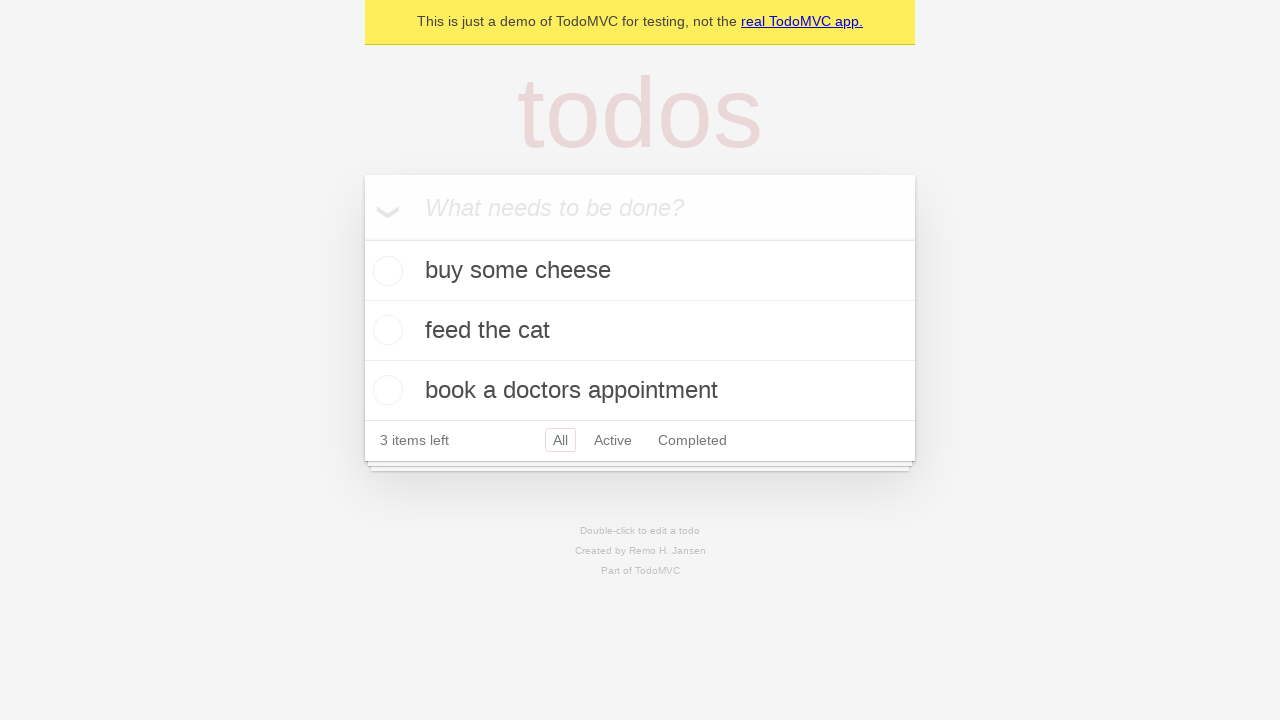

Waited for third todo item to load
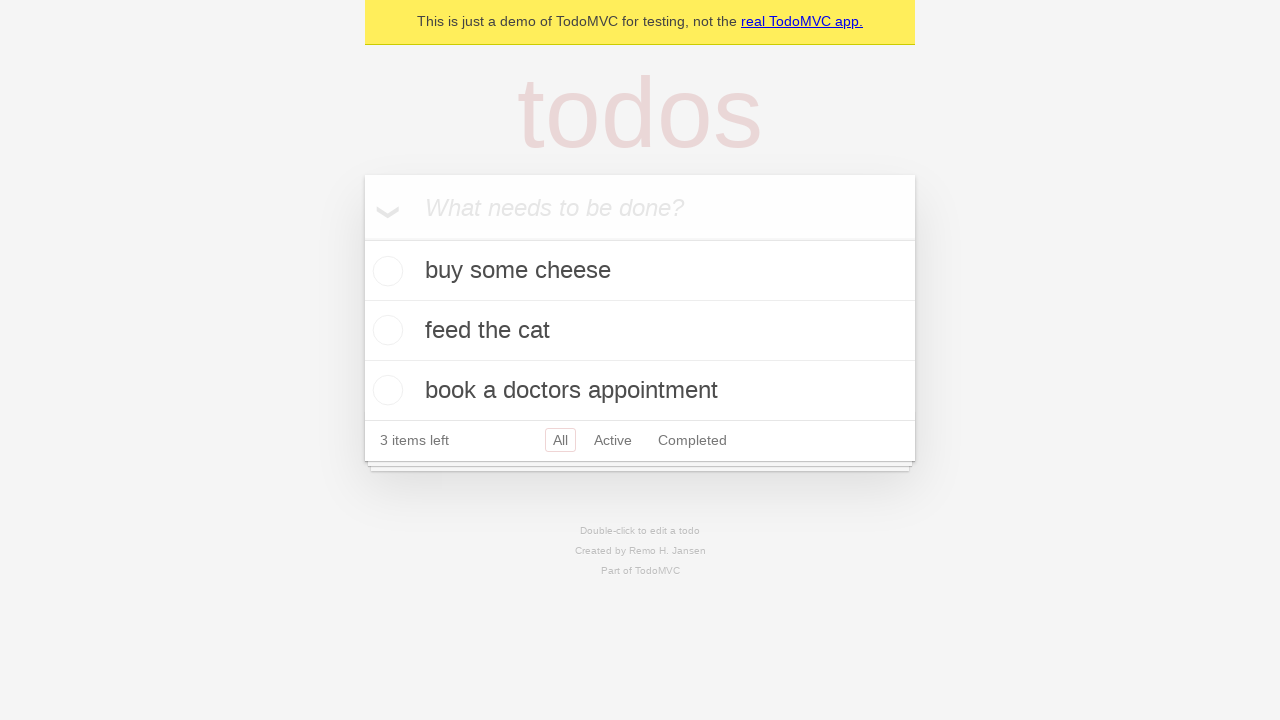

Clicked 'Mark all as complete' checkbox to check all todos at (362, 238) on internal:label="Mark all as complete"i
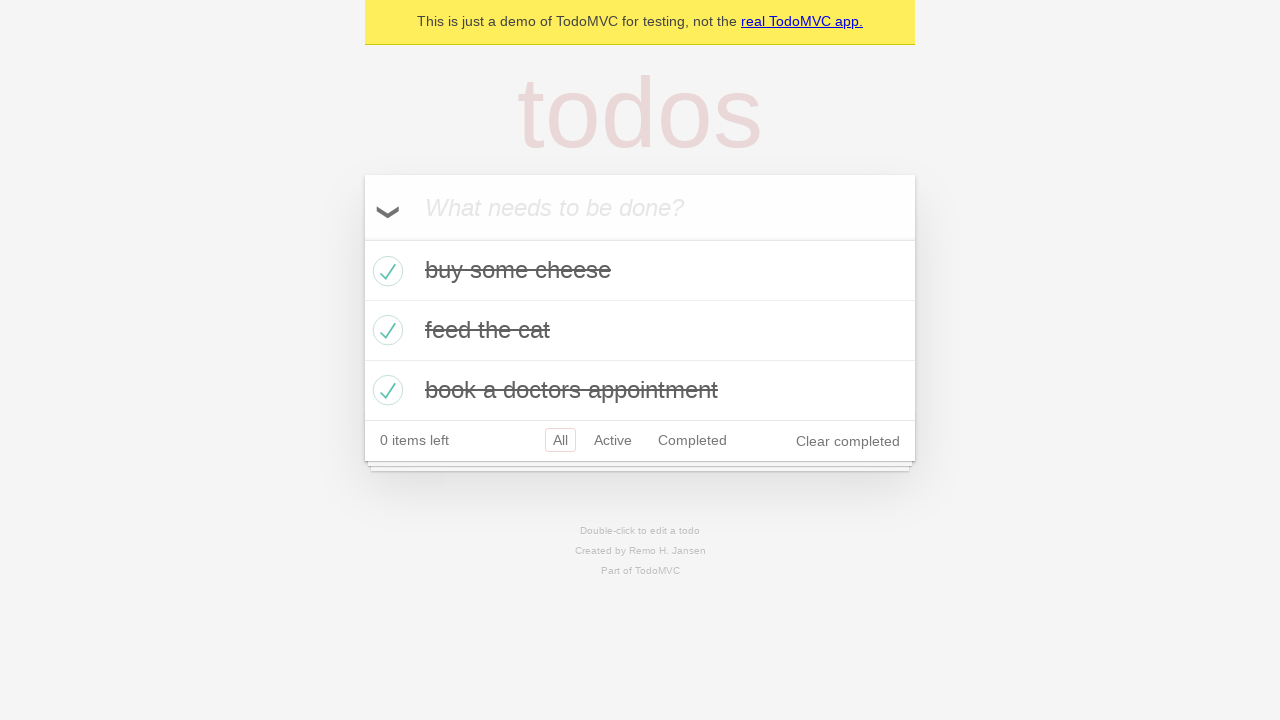

Unchecked first todo item at (385, 271) on [data-testid='todo-item'] >> nth=0 >> internal:role=checkbox
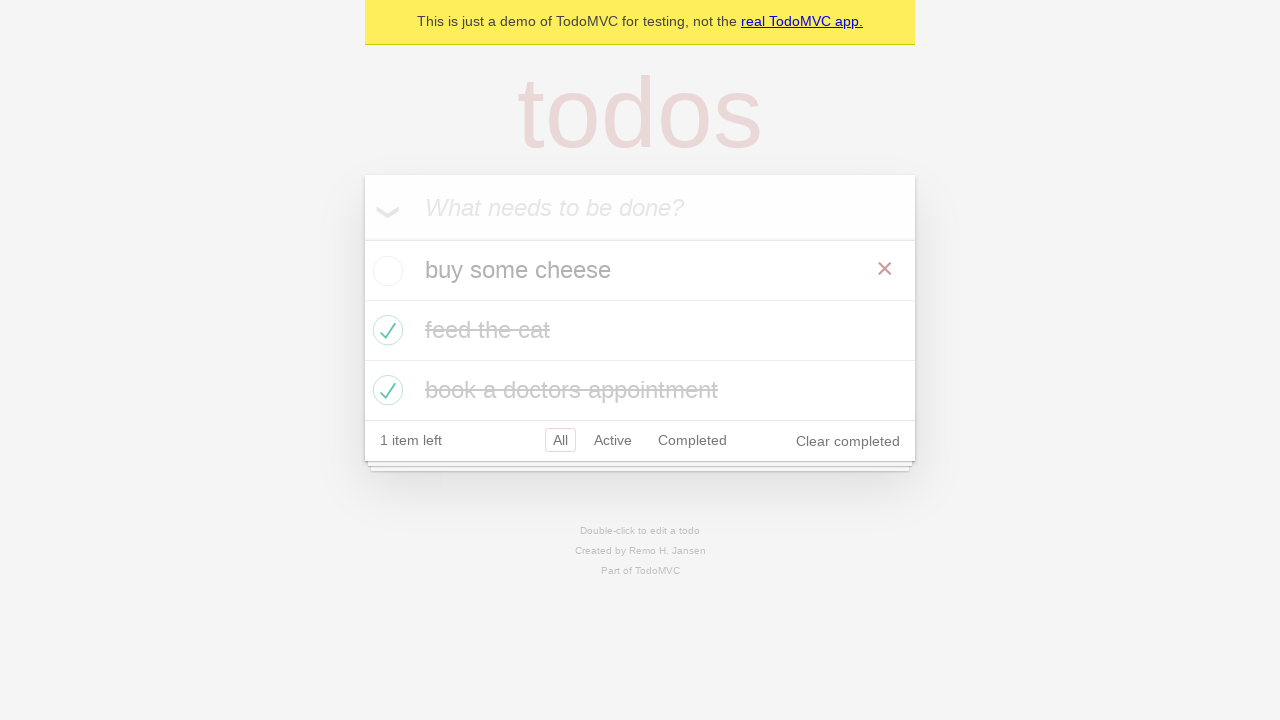

Re-checked first todo item at (385, 271) on [data-testid='todo-item'] >> nth=0 >> internal:role=checkbox
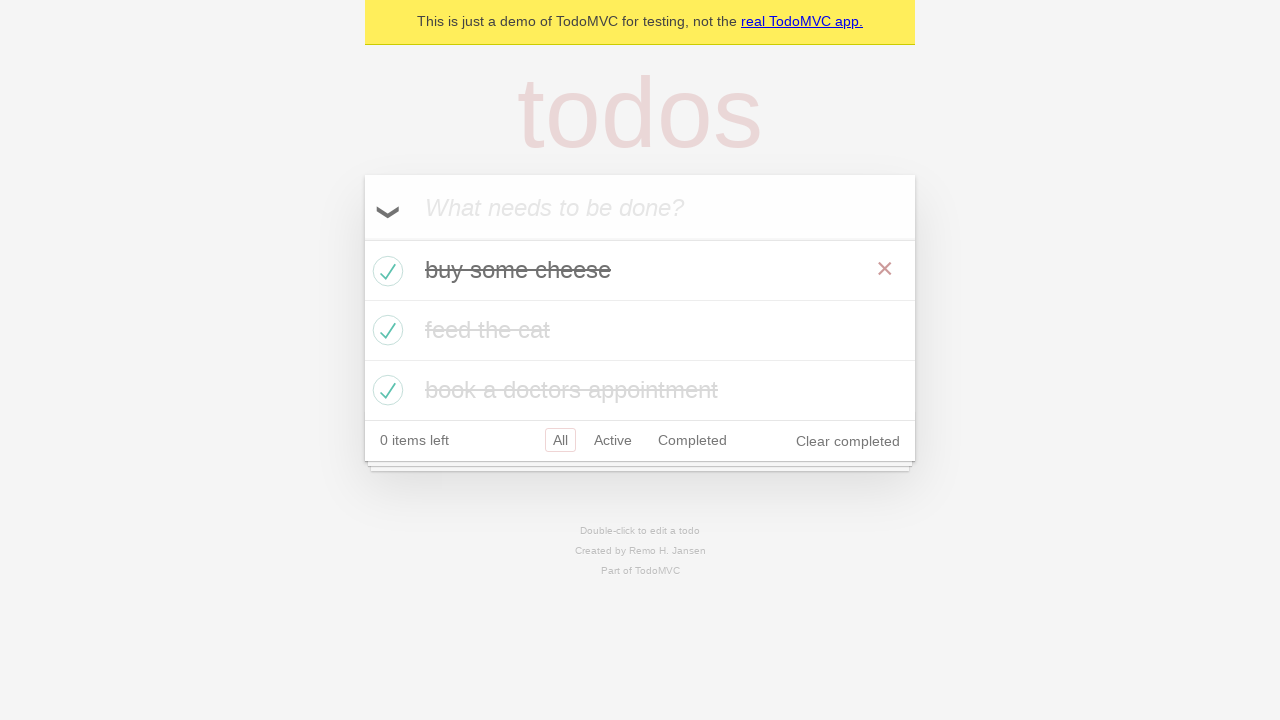

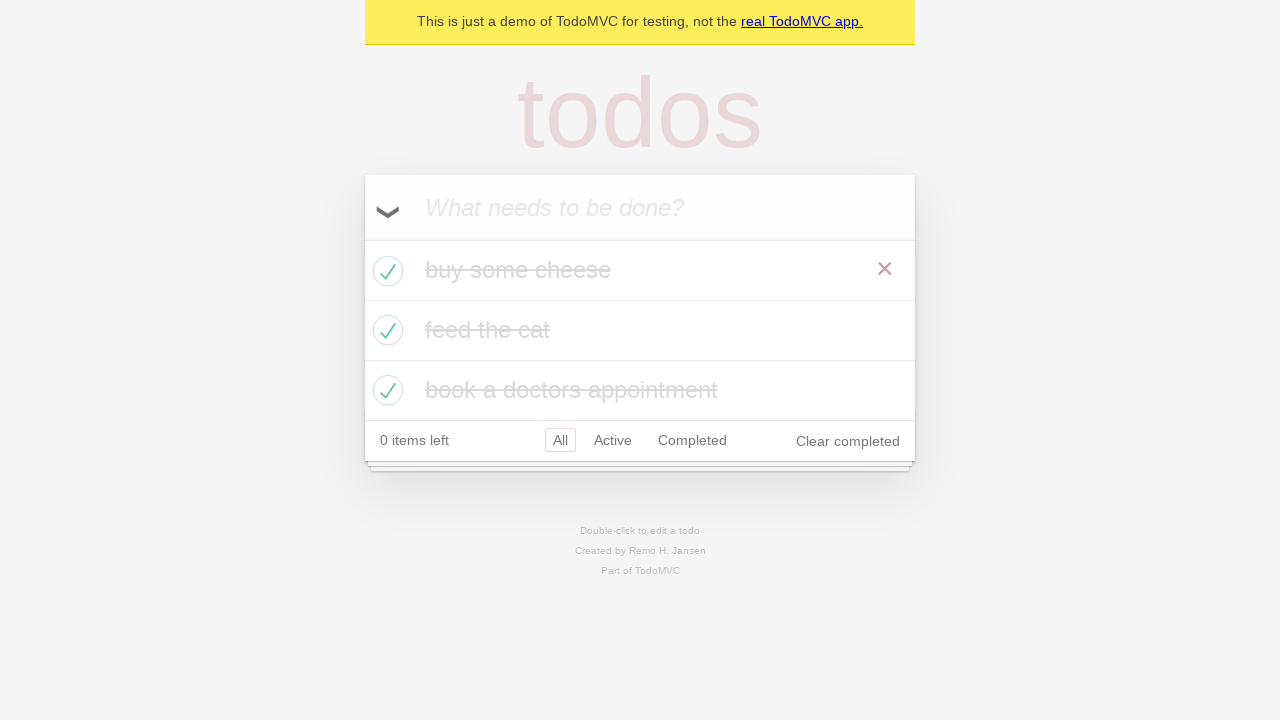